Tests browser window/tab switching functionality by clicking a button that opens a new tab and verifying content in the new tab

Starting URL: https://demoqa.com/browser-windows

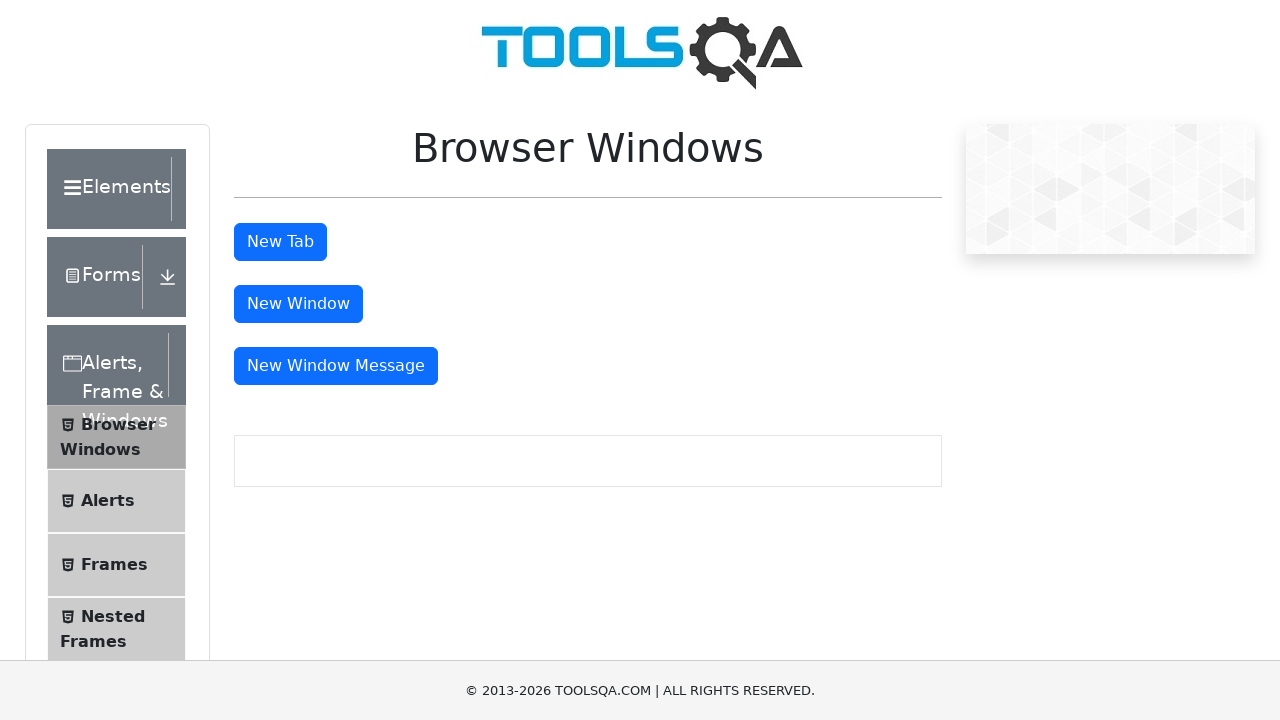

Clicked tab button to open new tab at (280, 242) on #tabButton
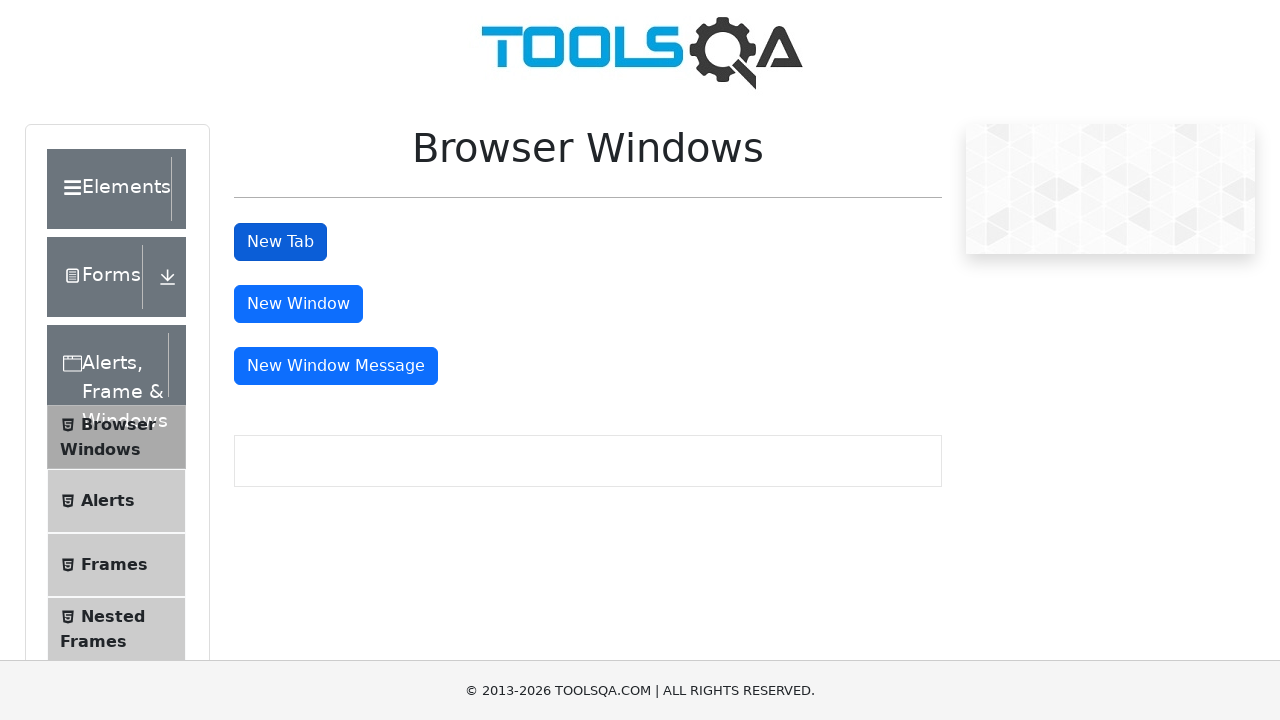

New tab opened and captured
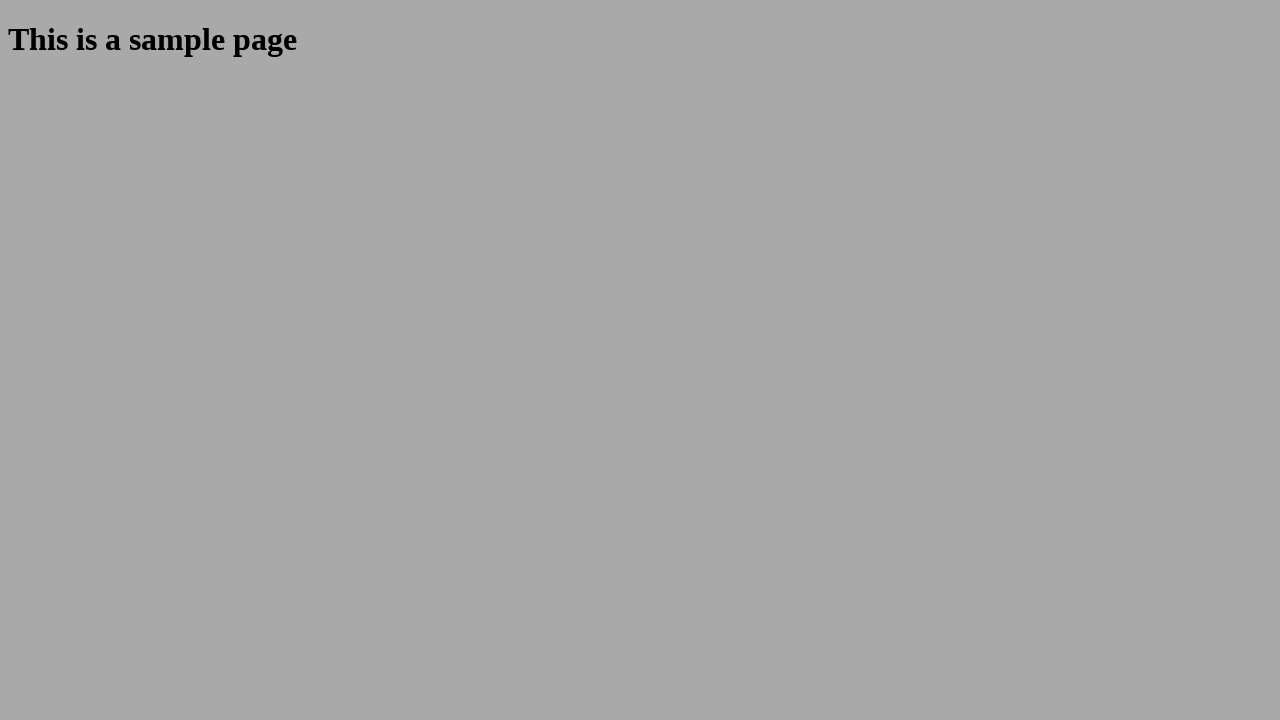

Waited for sample heading to load in new tab
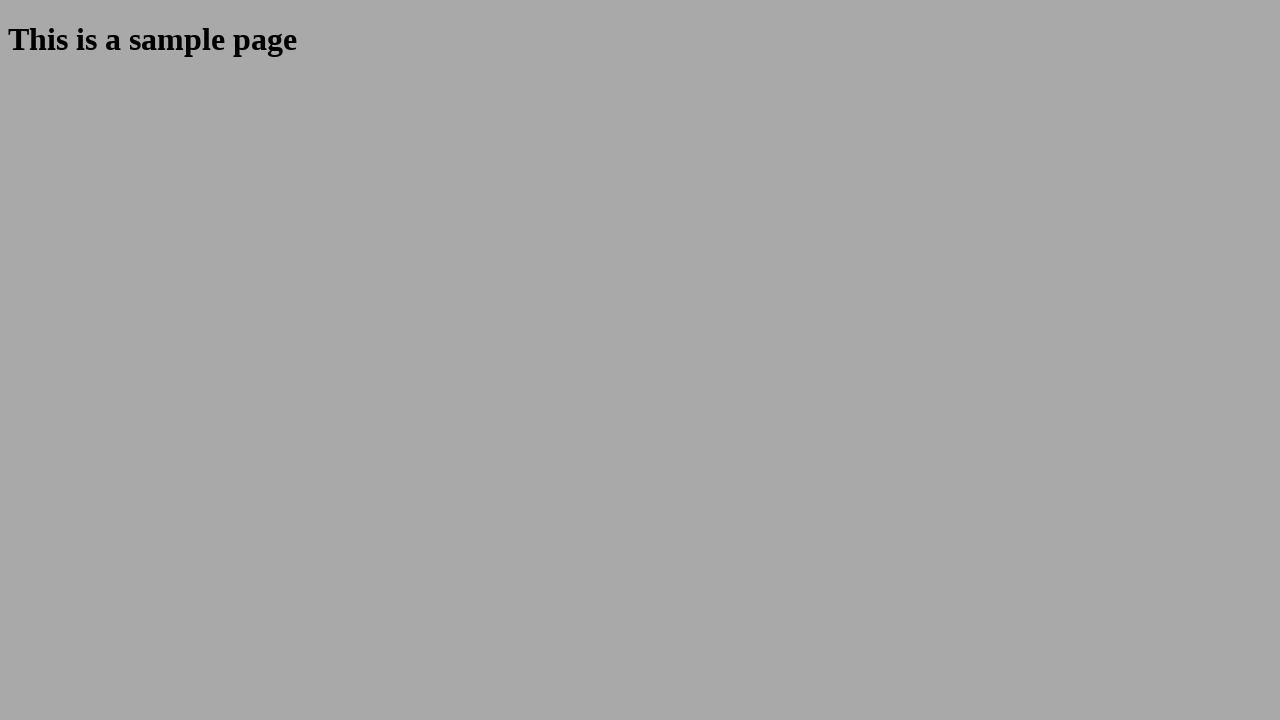

Verified sample heading is visible in new tab
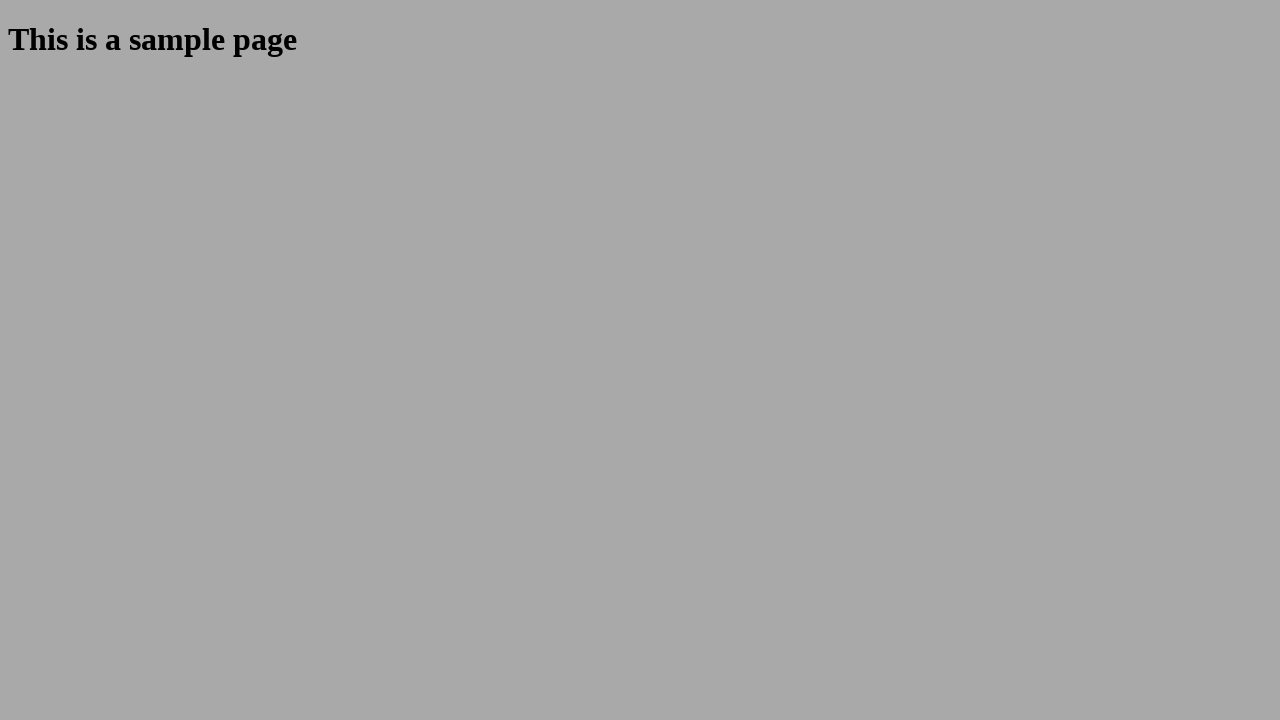

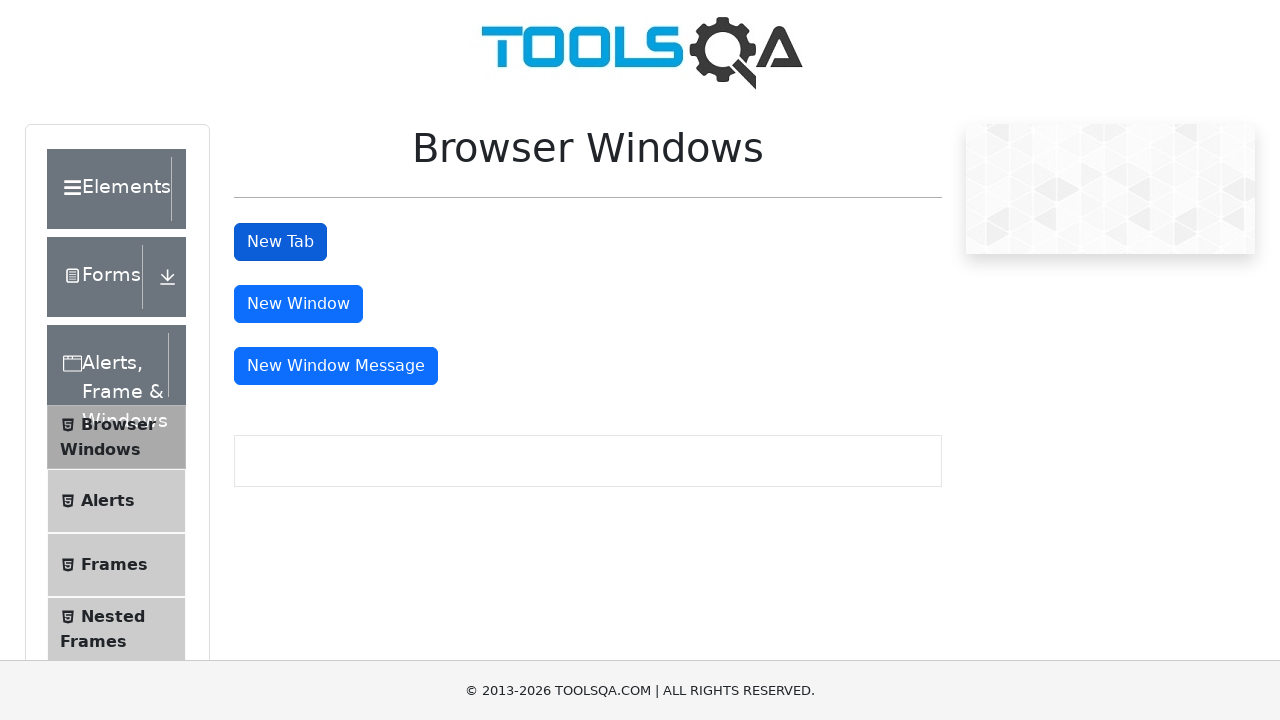